Tests dynamic dropdown functionality by clicking to open the dropdown and selecting an item from the list

Starting URL: https://demos.telerik.com/aspnet-ajax/dropdownlist/examples/overview/defaultcs.aspx

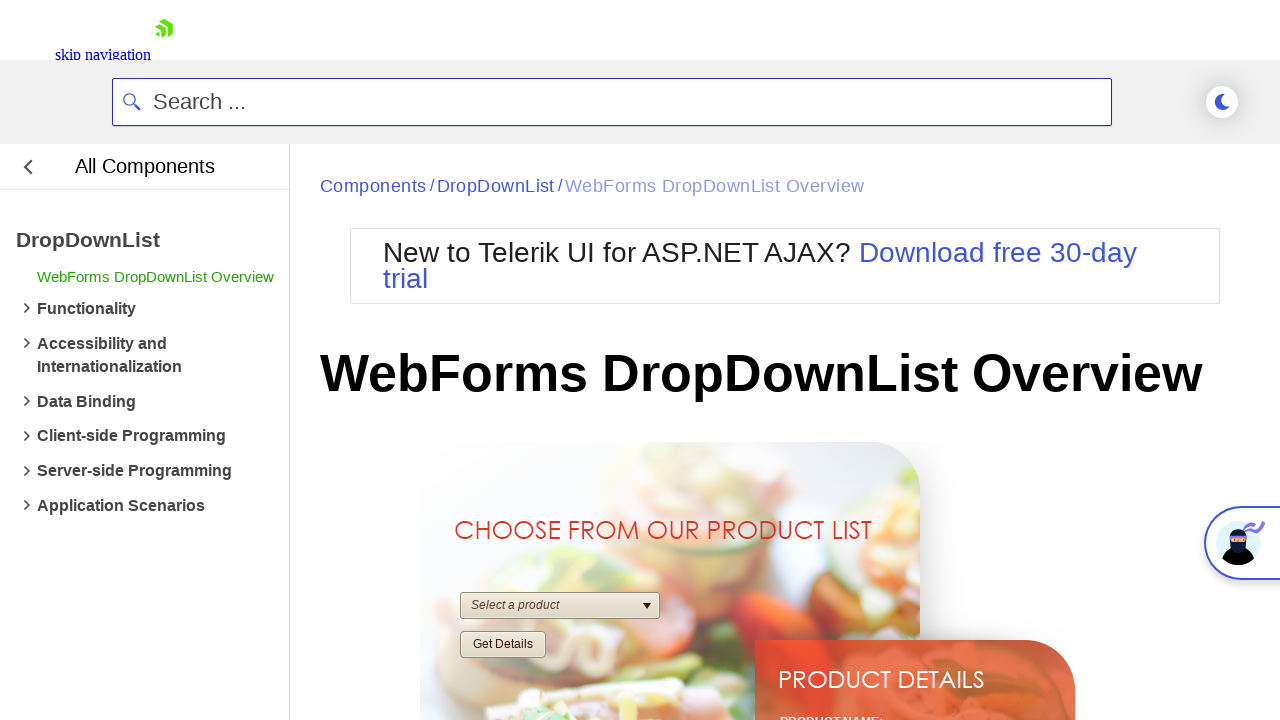

Clicked to open the dynamic dropdown at (560, 606) on #ctl00_ContentPlaceholder1_RadDropDownProducts
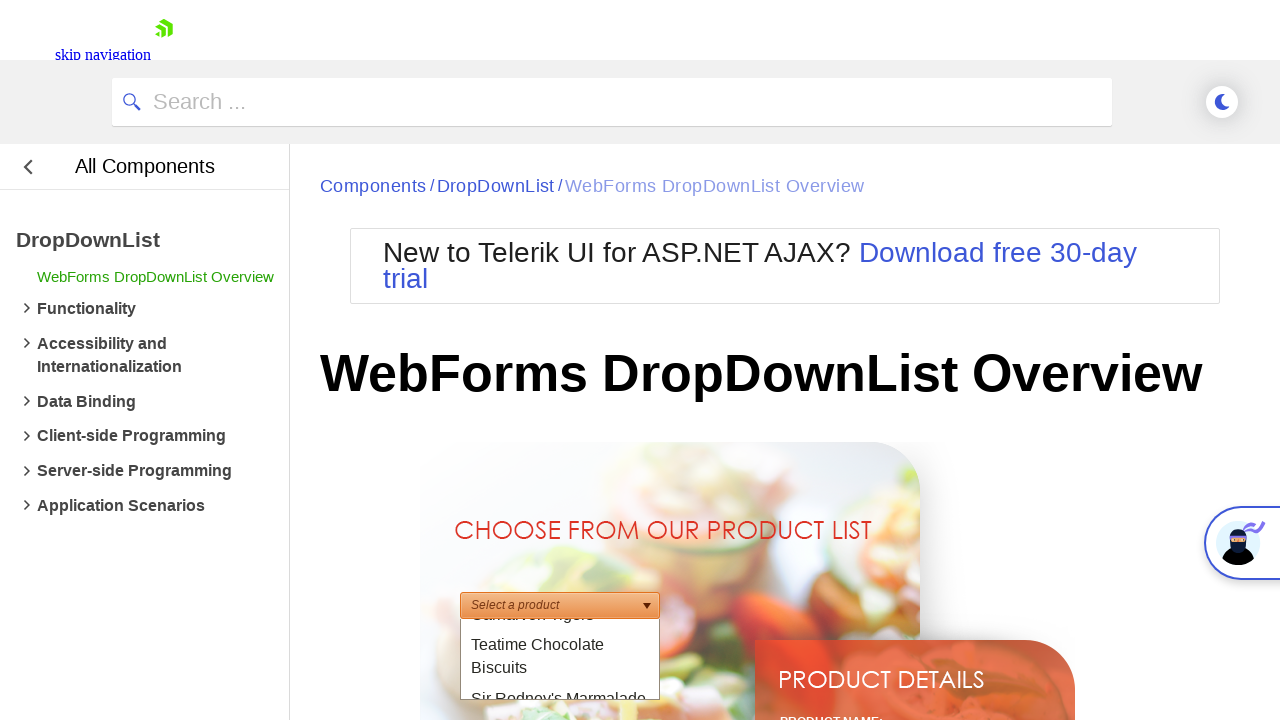

Selected 'Teatime Chocolate Biscuits' from the dropdown list at (560, 678) on .rddlItem >> internal:has-text="Teatime Chocolate Biscuits"i
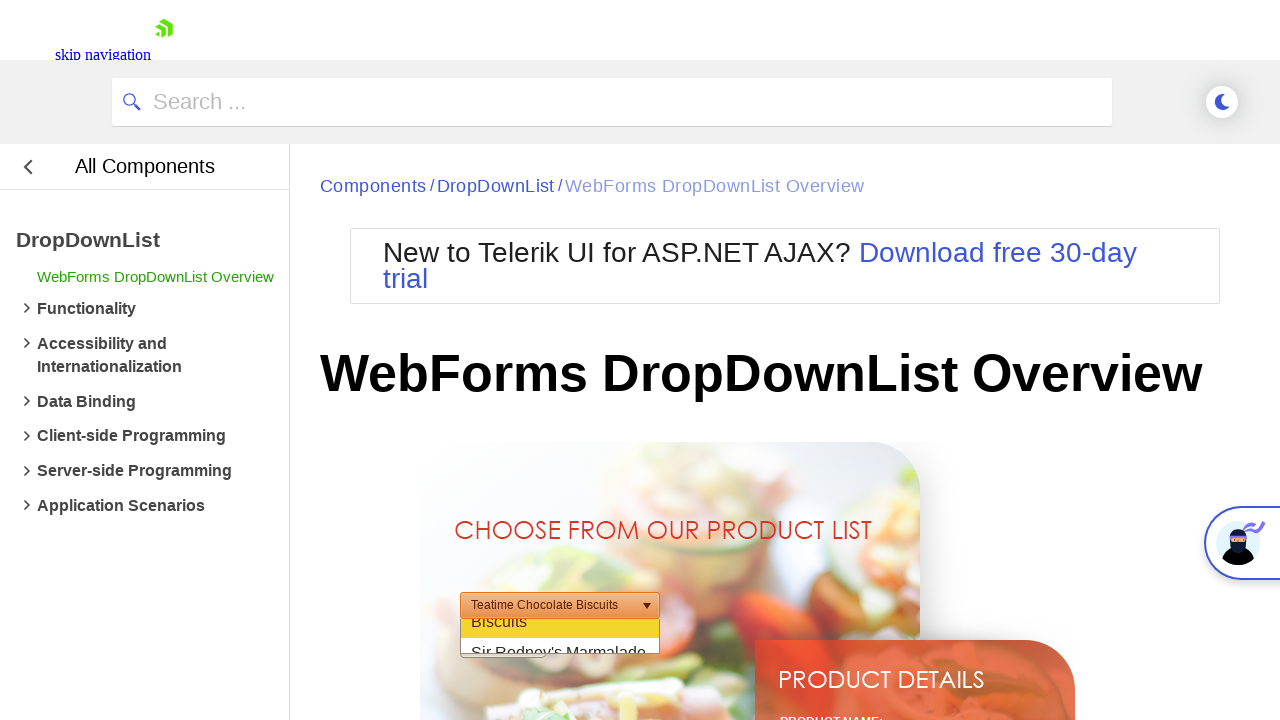

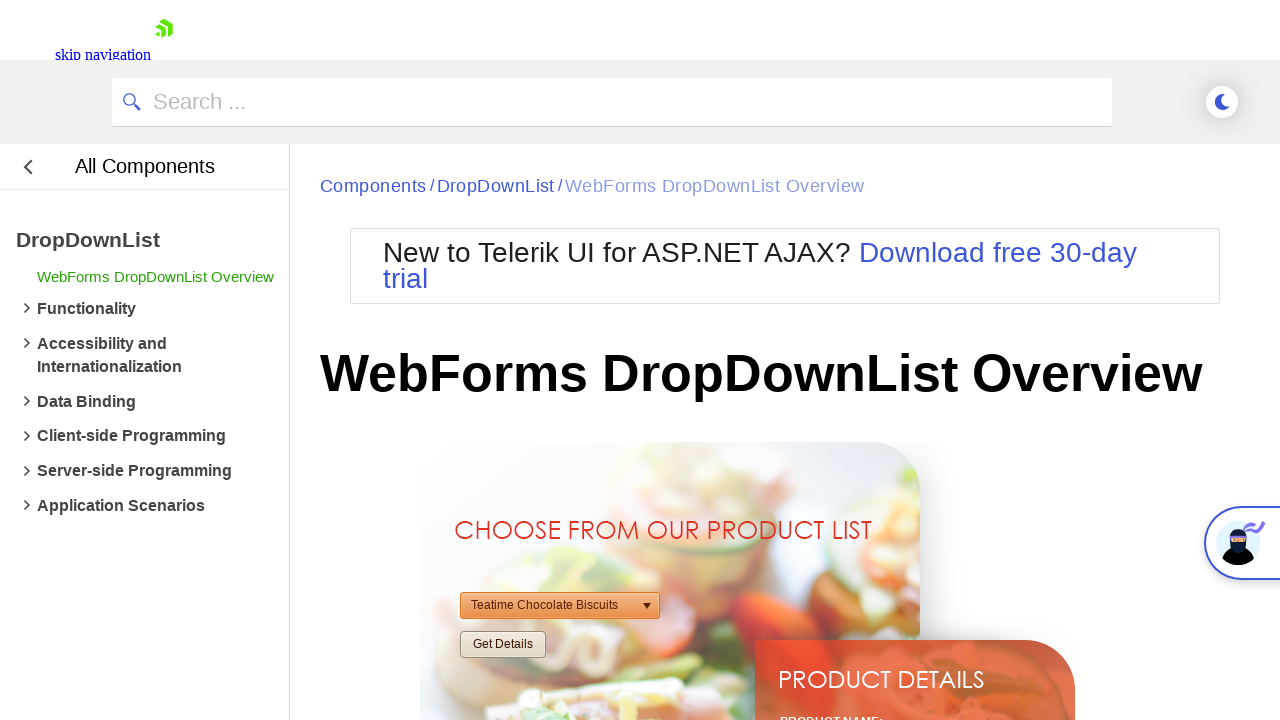